Verifies that the OrangeHRM login page is displayed correctly by checking for the presence of the login form elements.

Starting URL: https://opensource-demo.orangehrmlive.com/

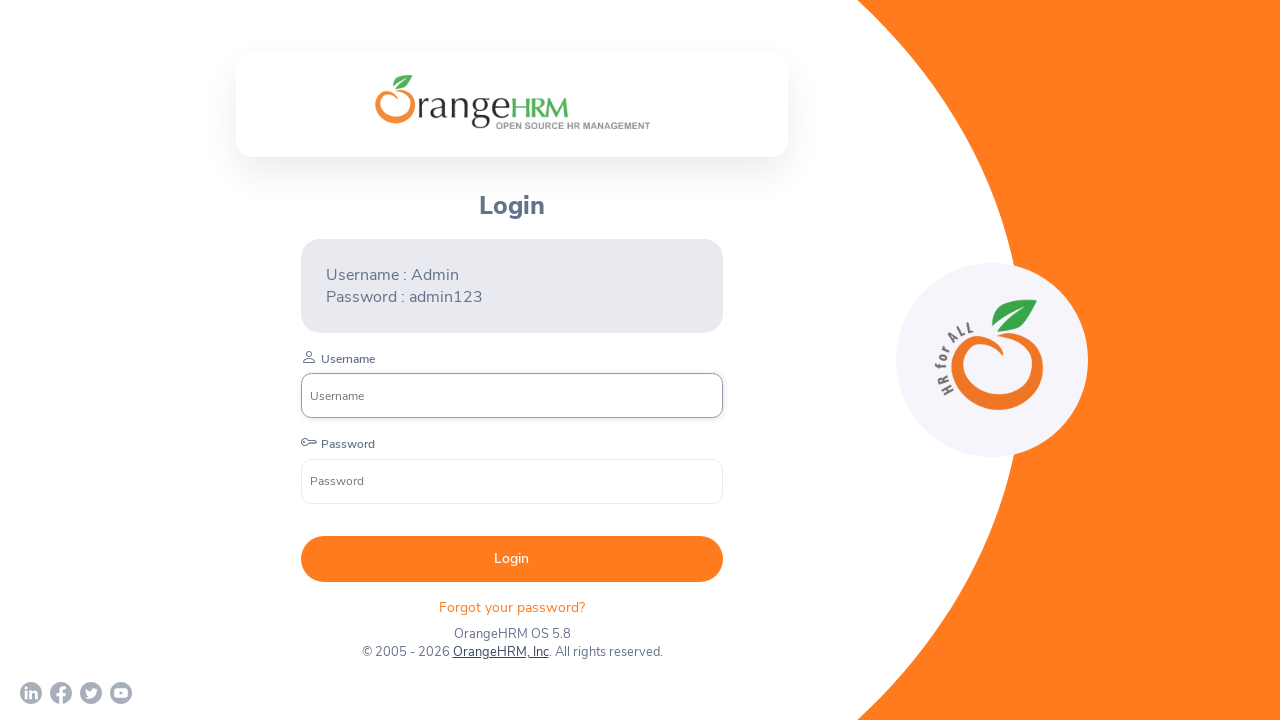

Waited for login form to load
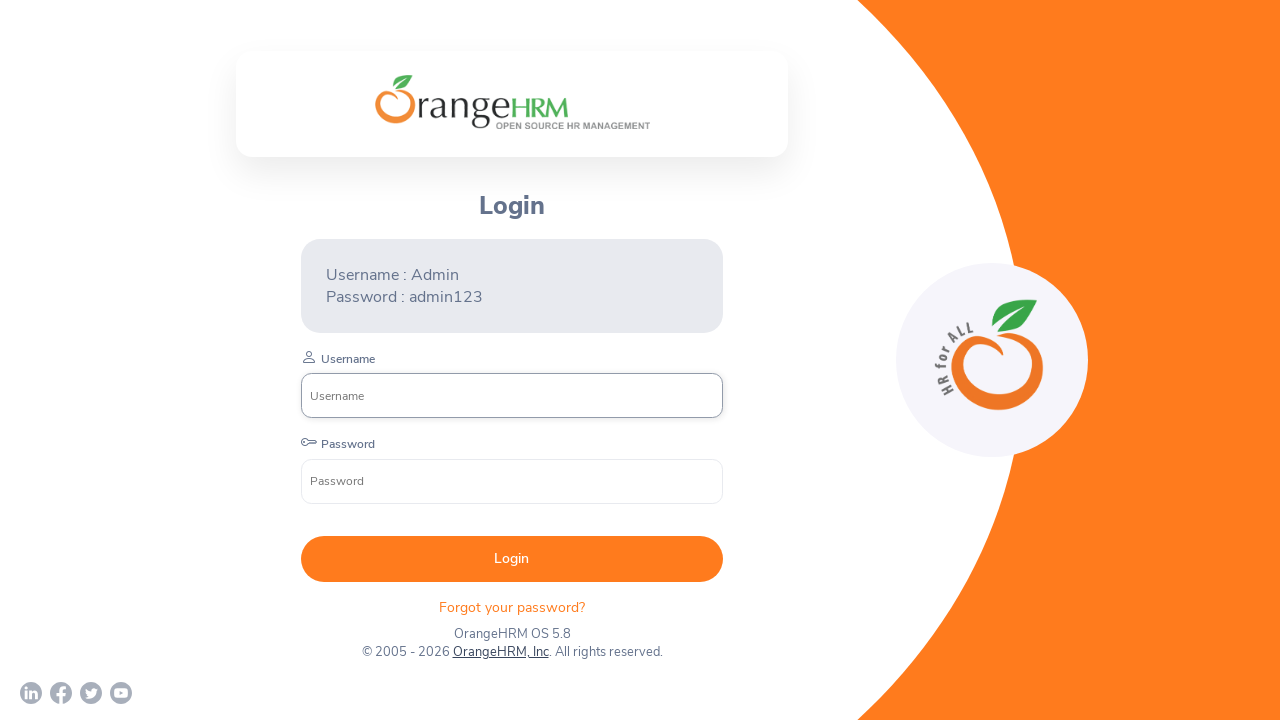

Verified login heading is visible
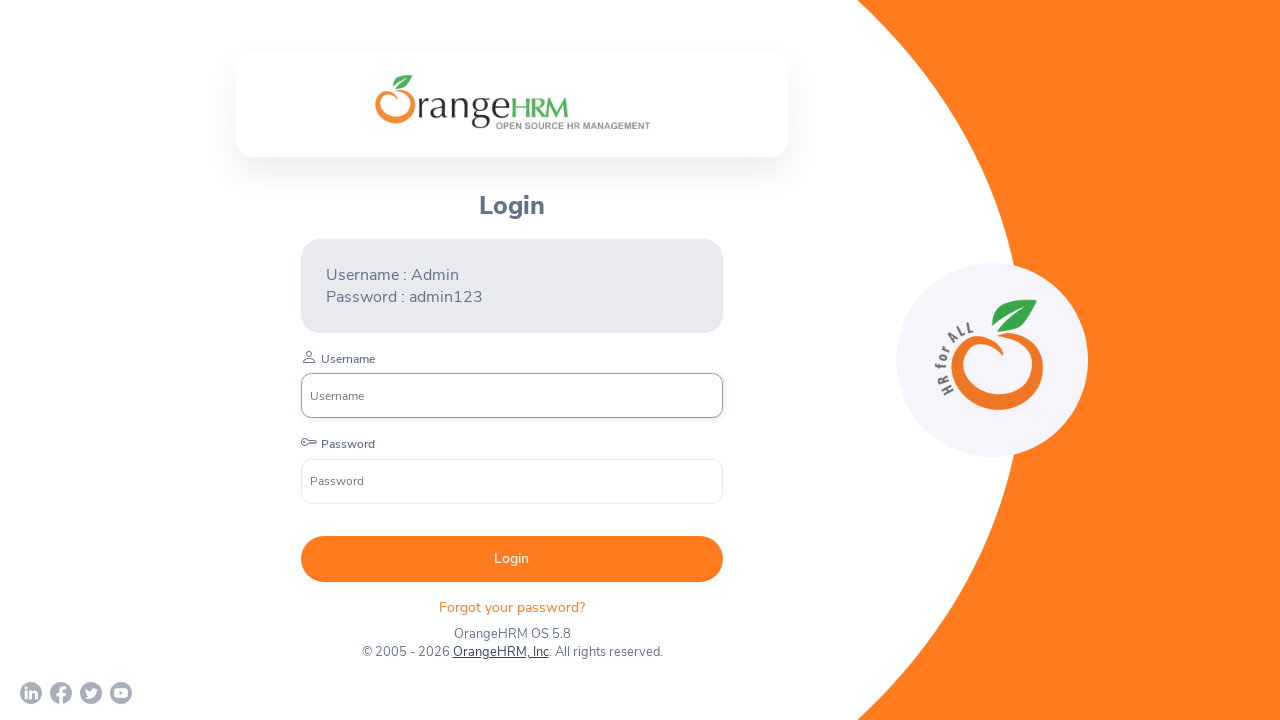

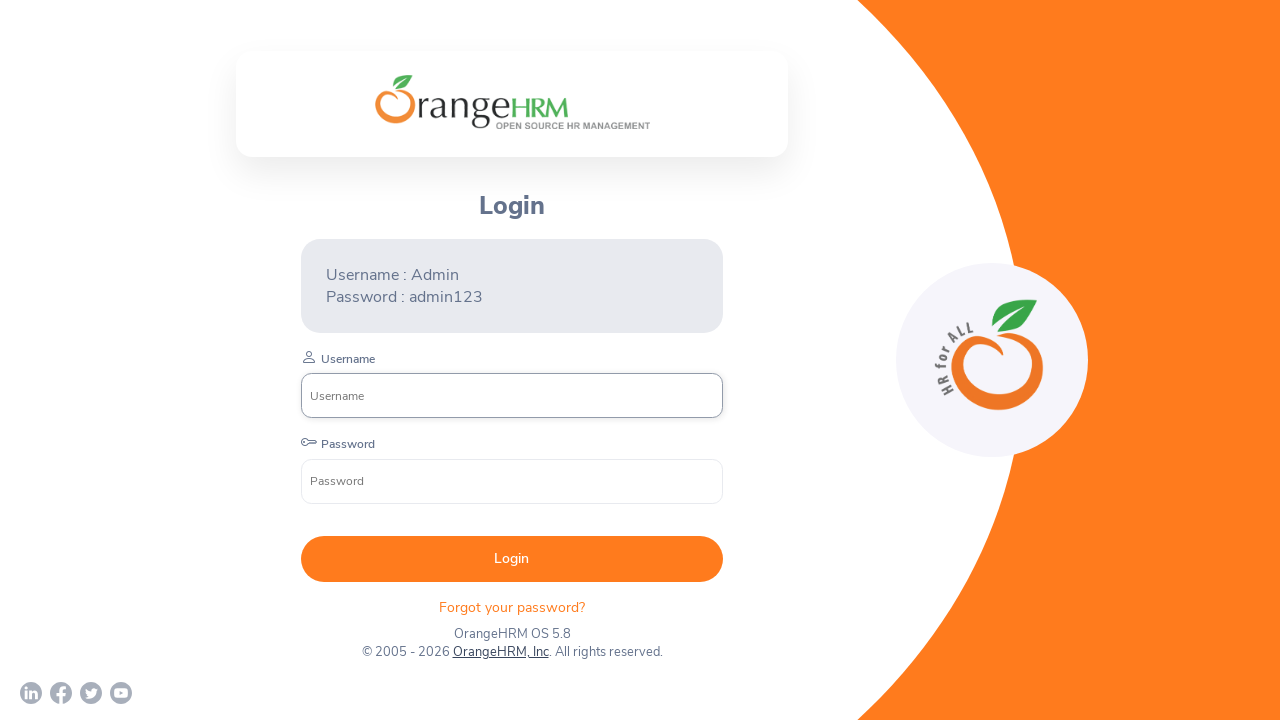